Tests the Wikipedia search widget on the test automation practice blog by entering a search term and clicking the search button

Starting URL: https://testautomationpractice.blogspot.com

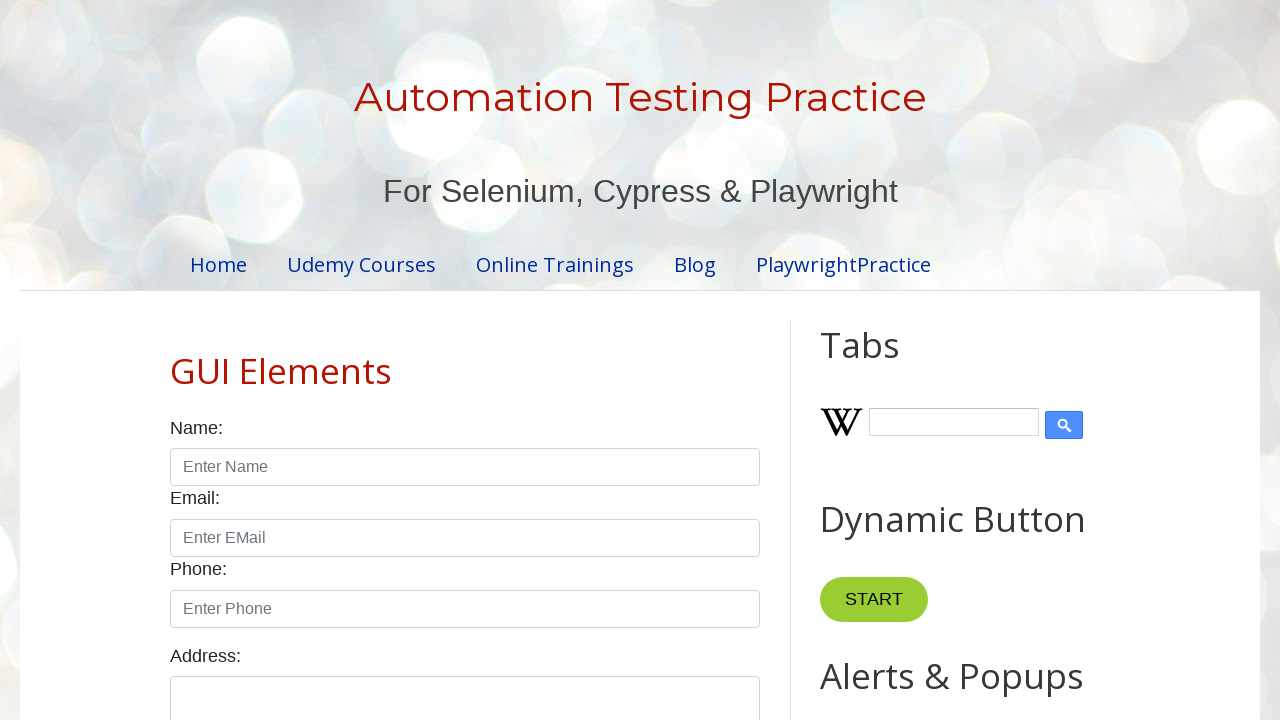

Wikipedia search input field loaded
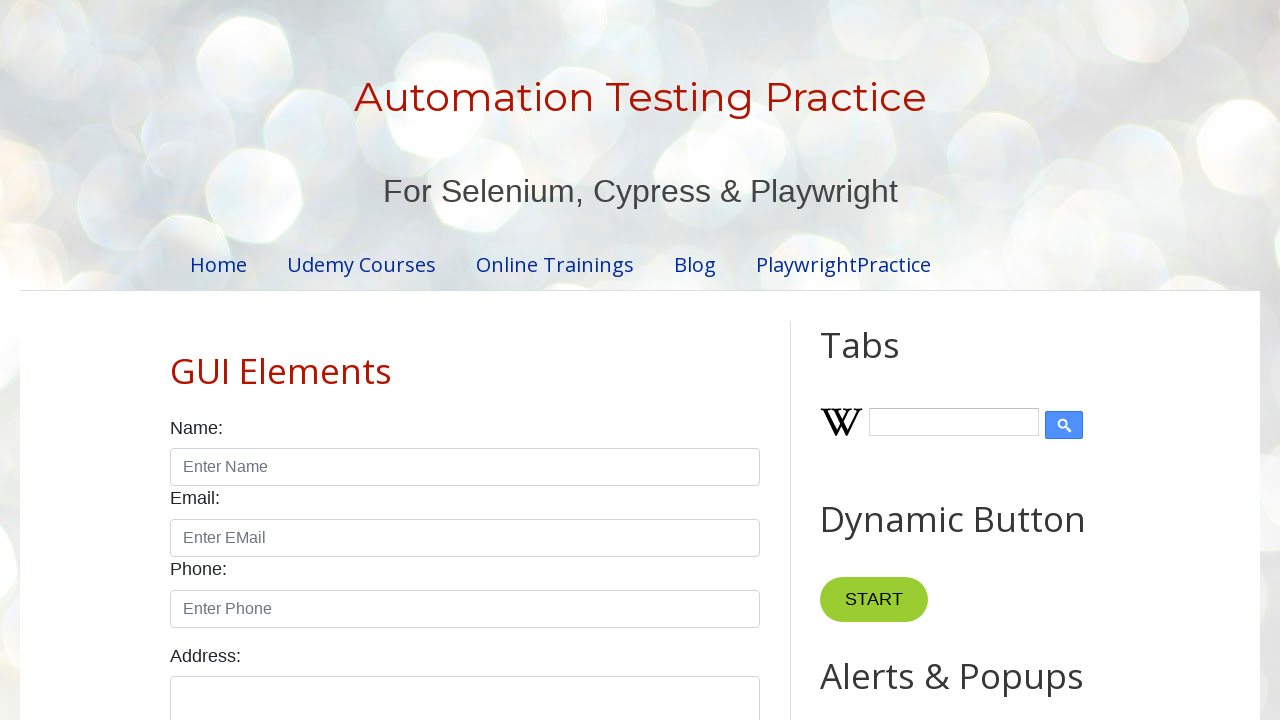

Filled Wikipedia search field with 'cakes' on //input[@class='wikipedia-search-input']
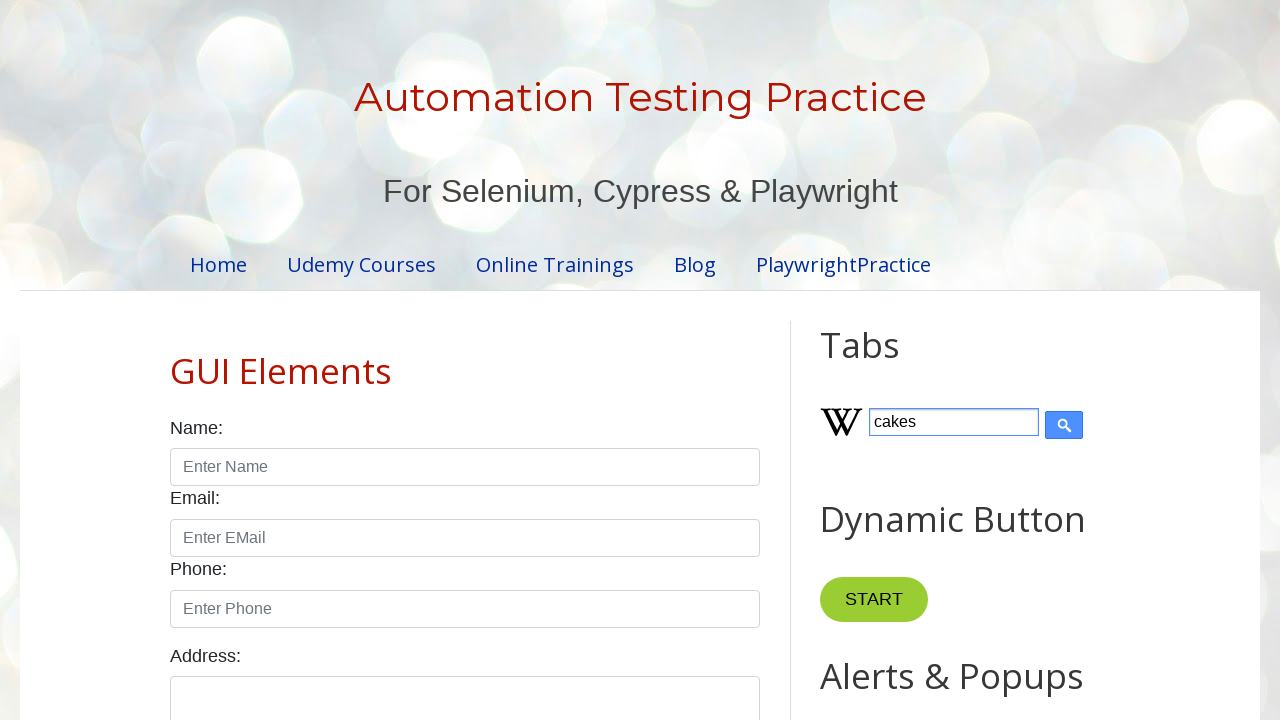

Clicked Wikipedia search button at (1064, 425) on xpath=//input[@class='wikipedia-search-button' and @type='submit']
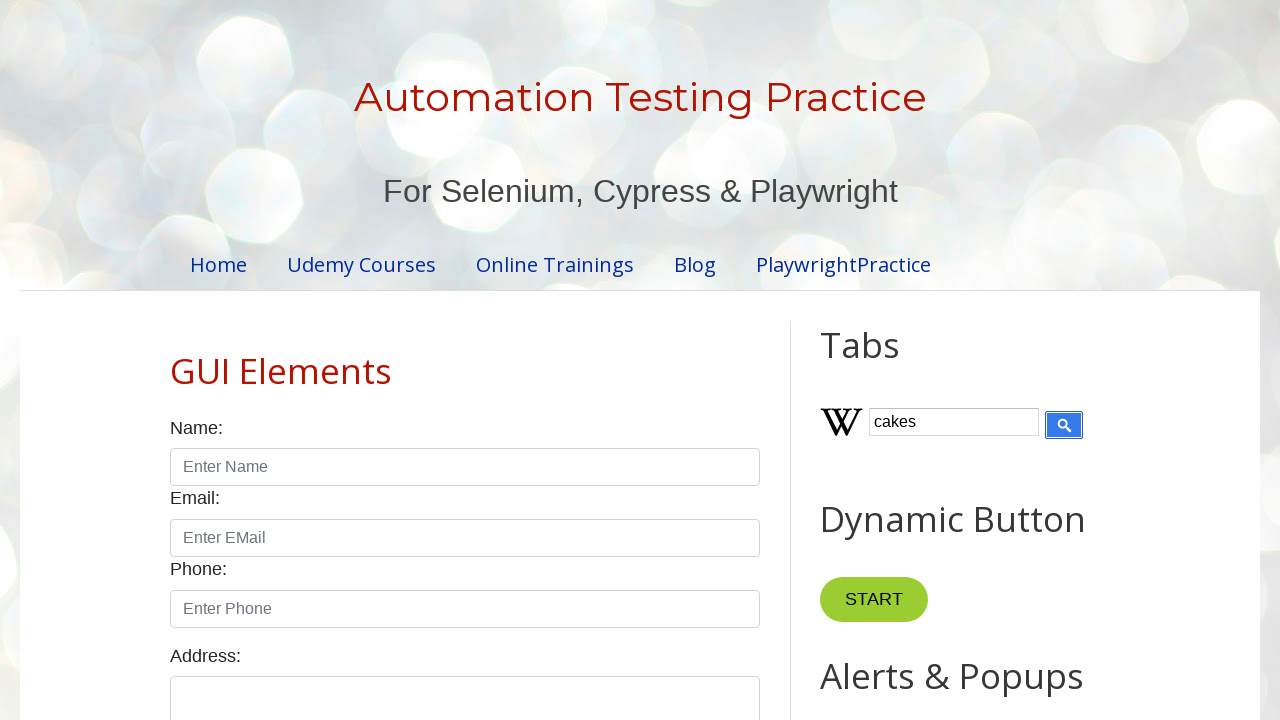

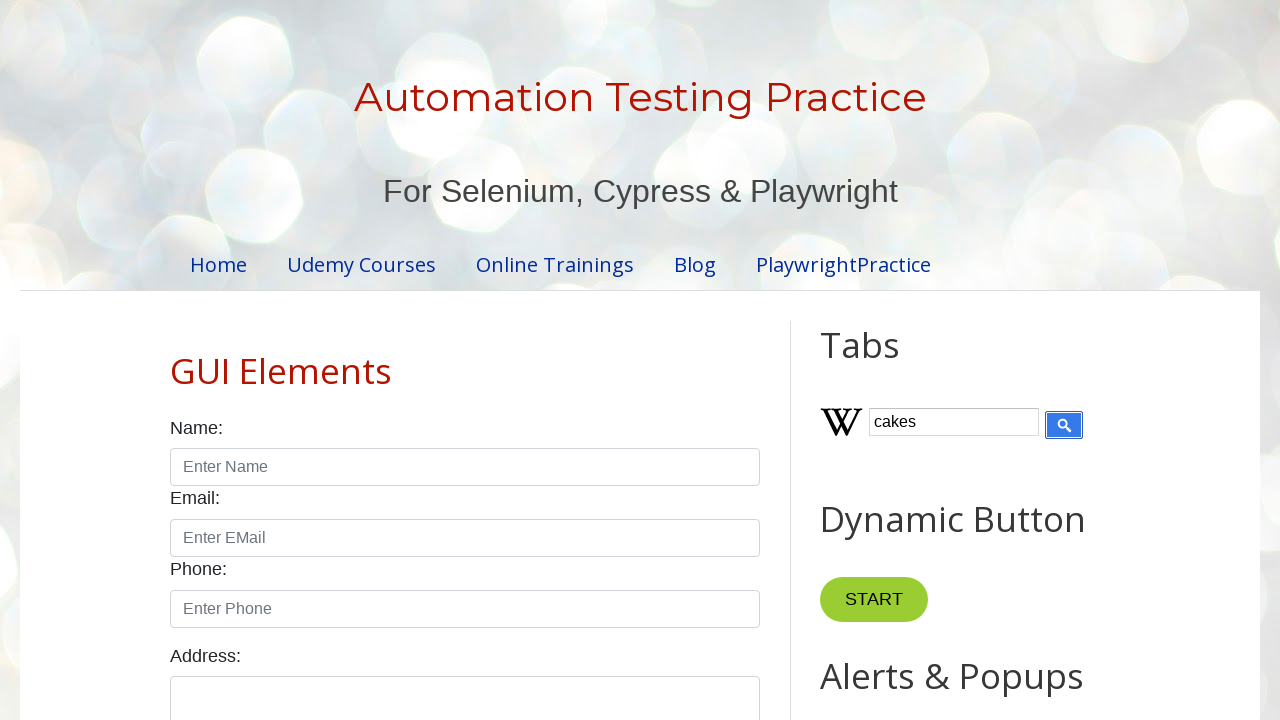